Tests that entering an empty string removes the todo item

Starting URL: https://demo.playwright.dev/todomvc

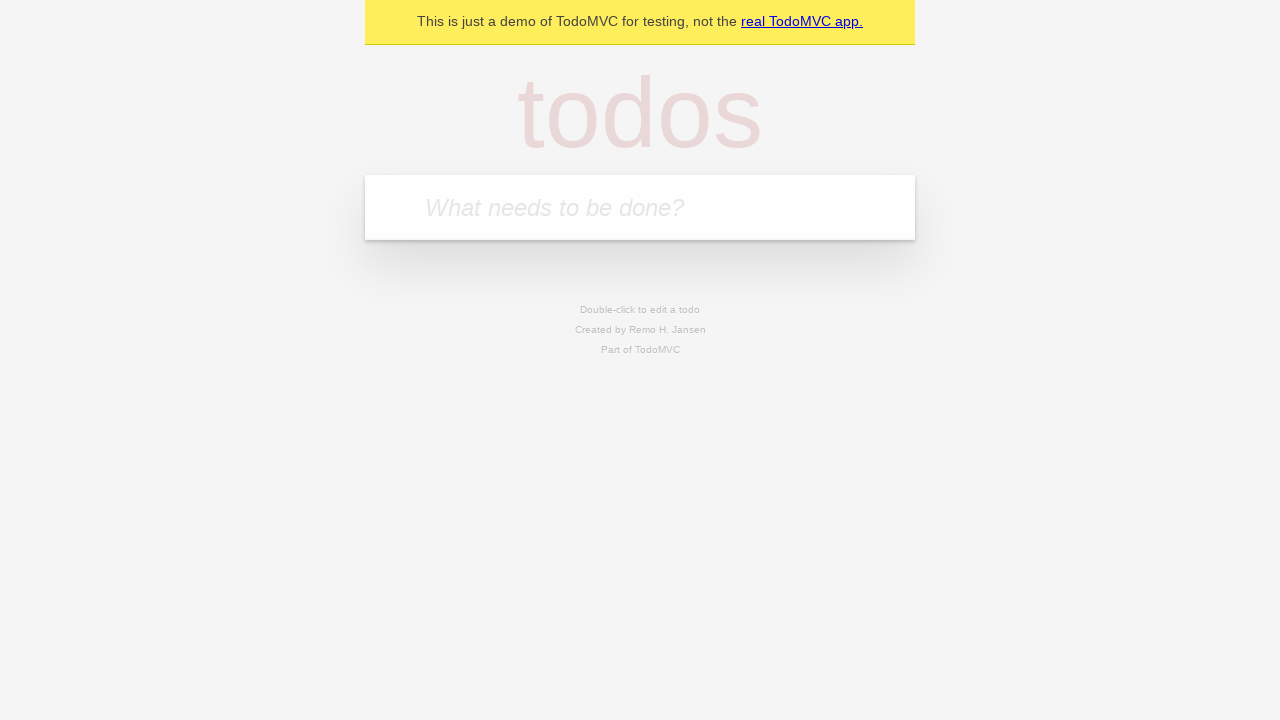

Filled todo input with 'buy some cheese' on internal:attr=[placeholder="What needs to be done?"i]
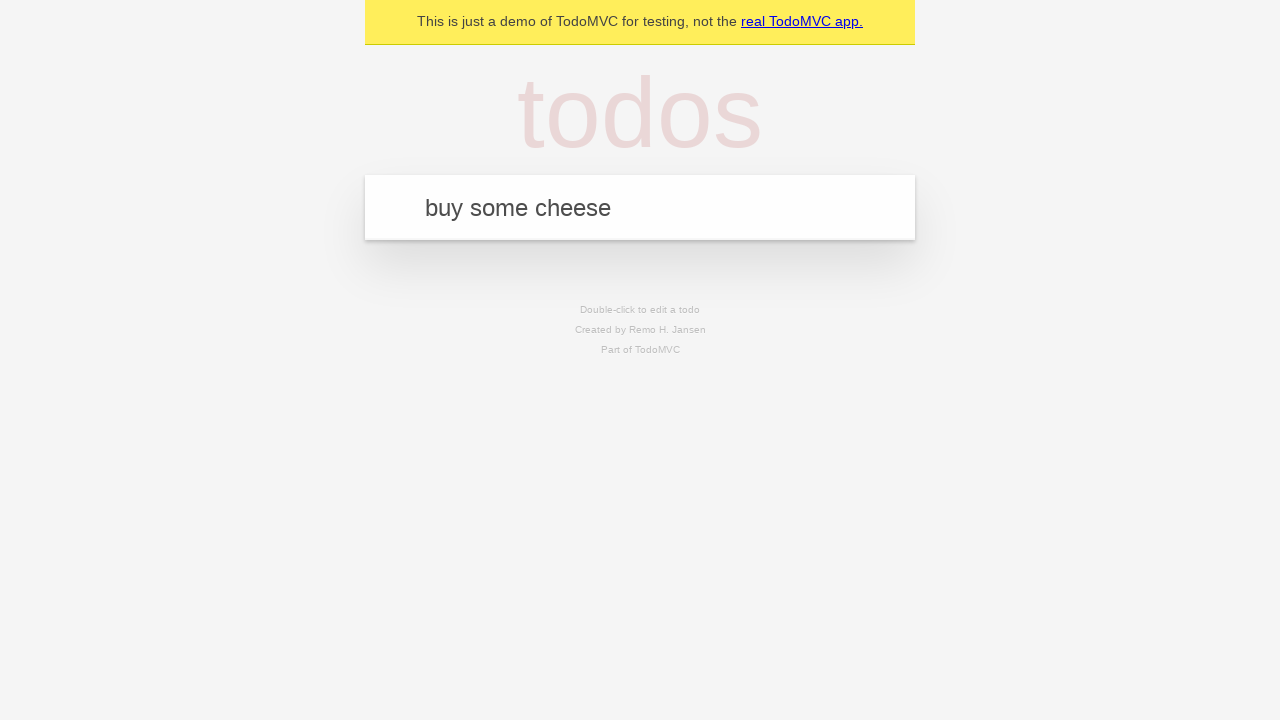

Pressed Enter to add todo 'buy some cheese' on internal:attr=[placeholder="What needs to be done?"i]
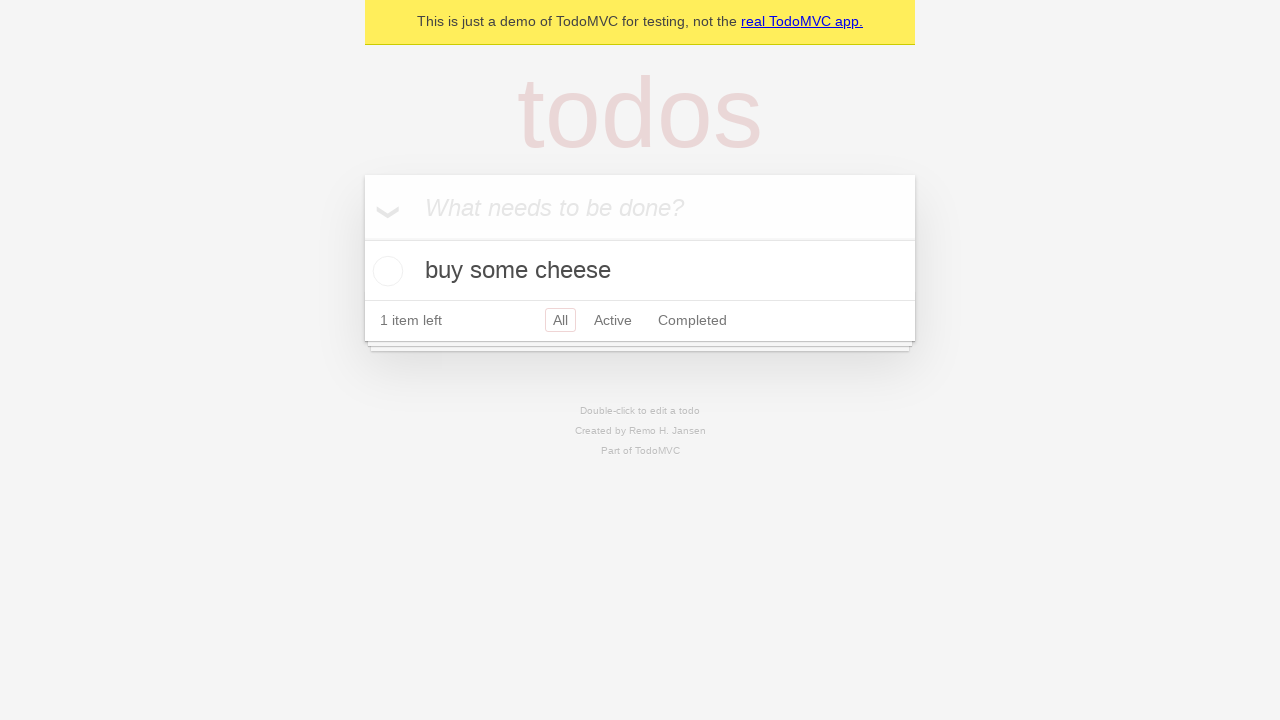

Filled todo input with 'feed the cat' on internal:attr=[placeholder="What needs to be done?"i]
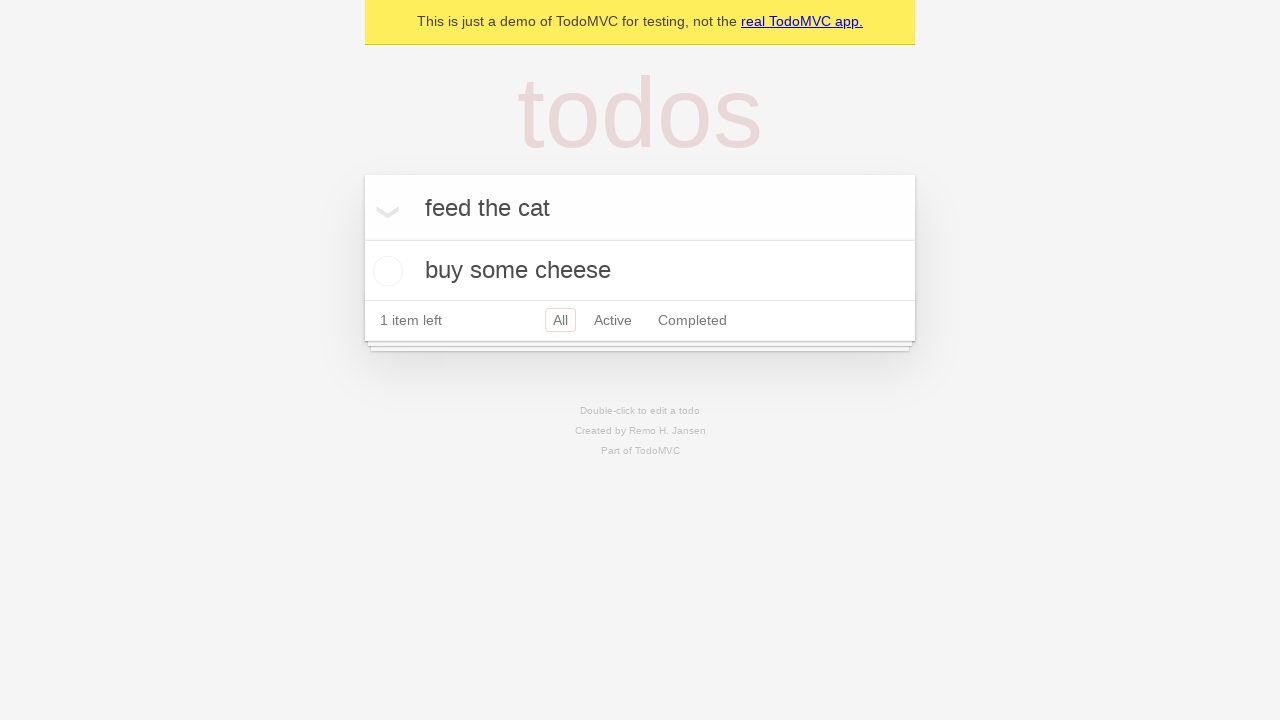

Pressed Enter to add todo 'feed the cat' on internal:attr=[placeholder="What needs to be done?"i]
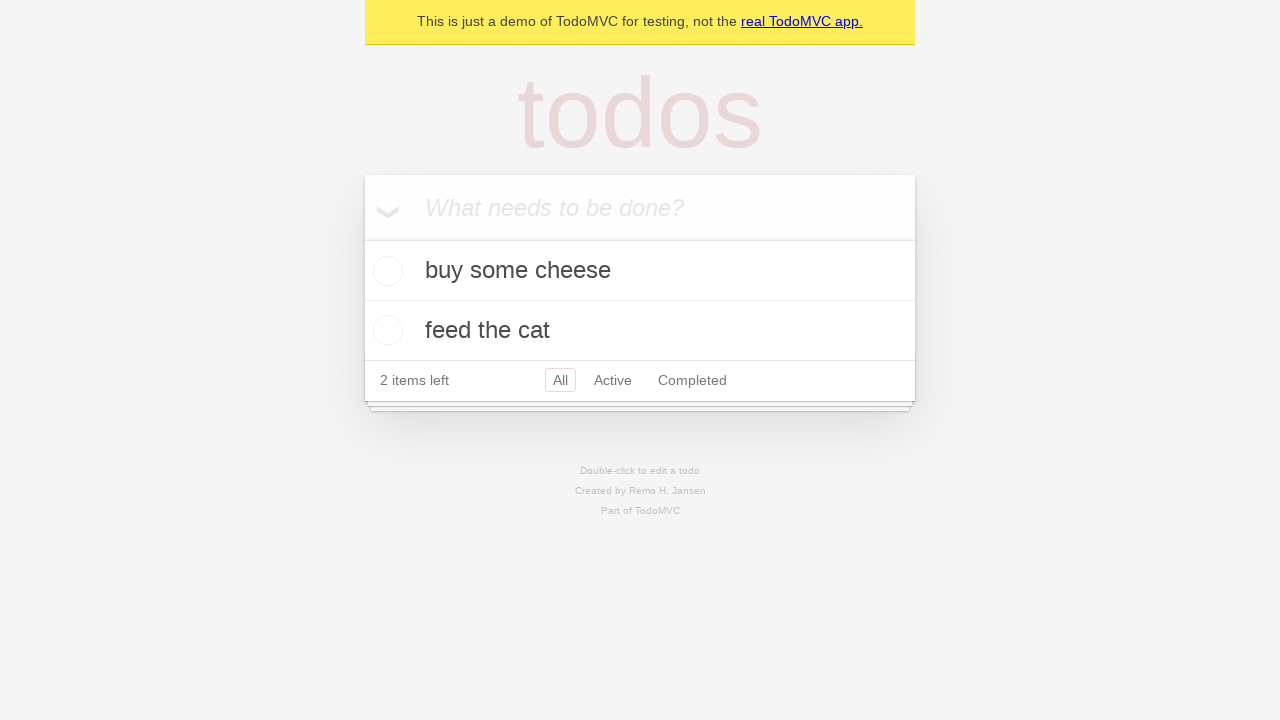

Filled todo input with 'book a doctors appointment' on internal:attr=[placeholder="What needs to be done?"i]
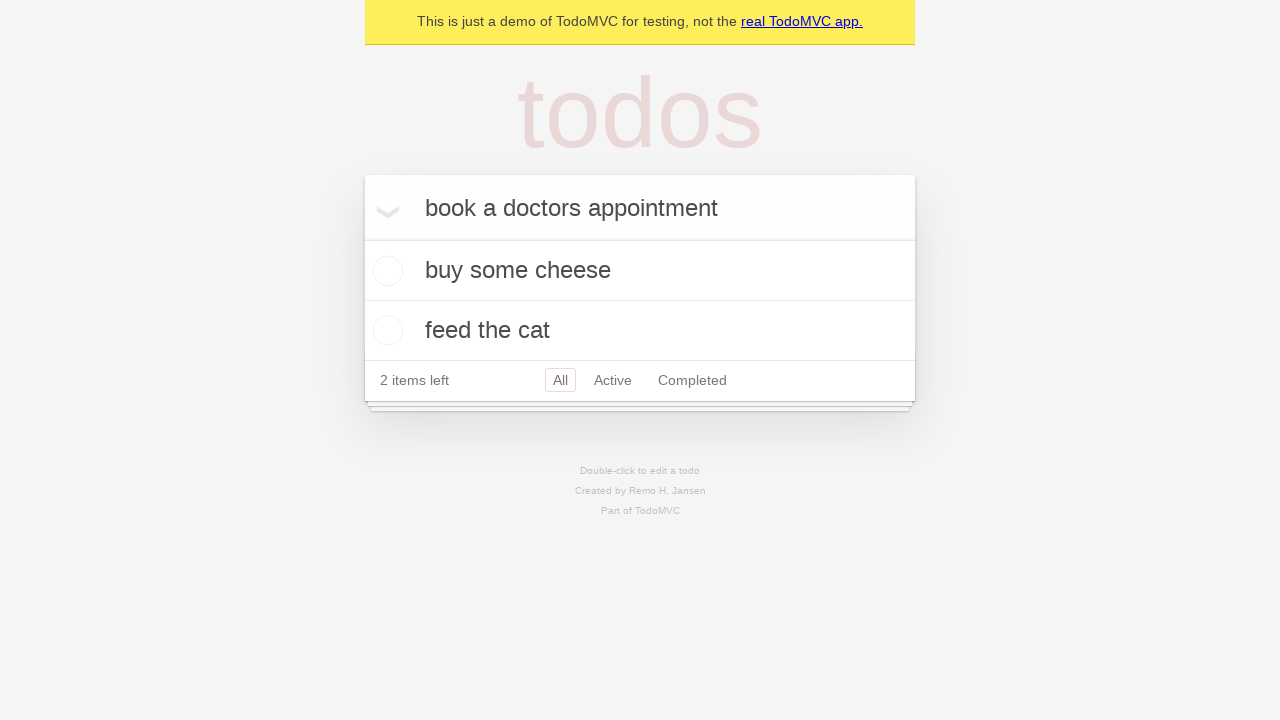

Pressed Enter to add todo 'book a doctors appointment' on internal:attr=[placeholder="What needs to be done?"i]
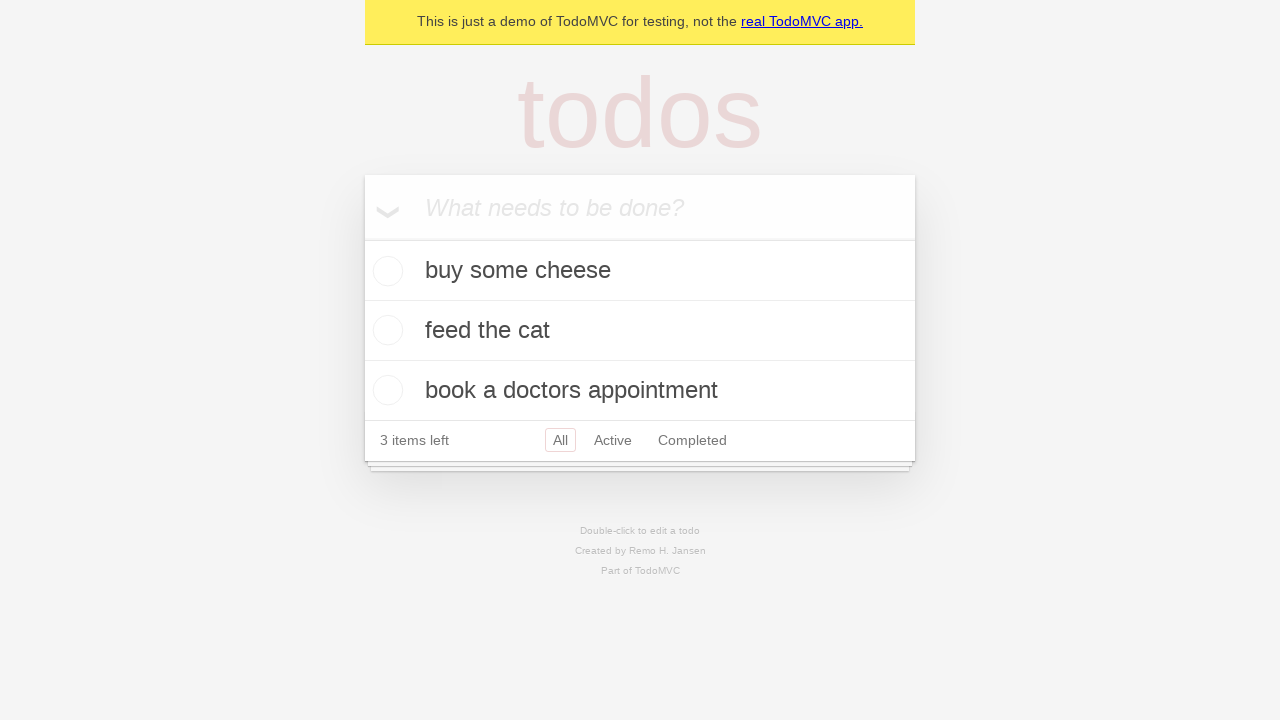

Waited for all 3 todos to be added to the list
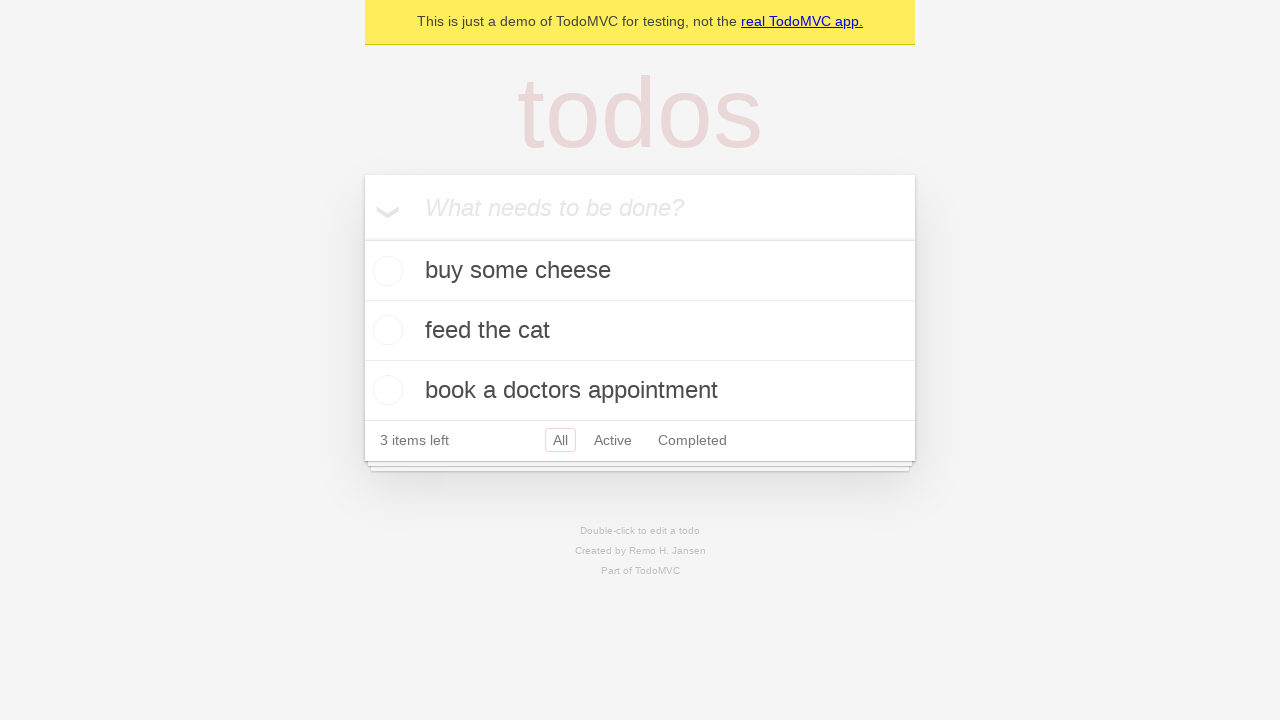

Double-clicked the second todo item to enter edit mode at (640, 331) on internal:testid=[data-testid="todo-item"s] >> nth=1
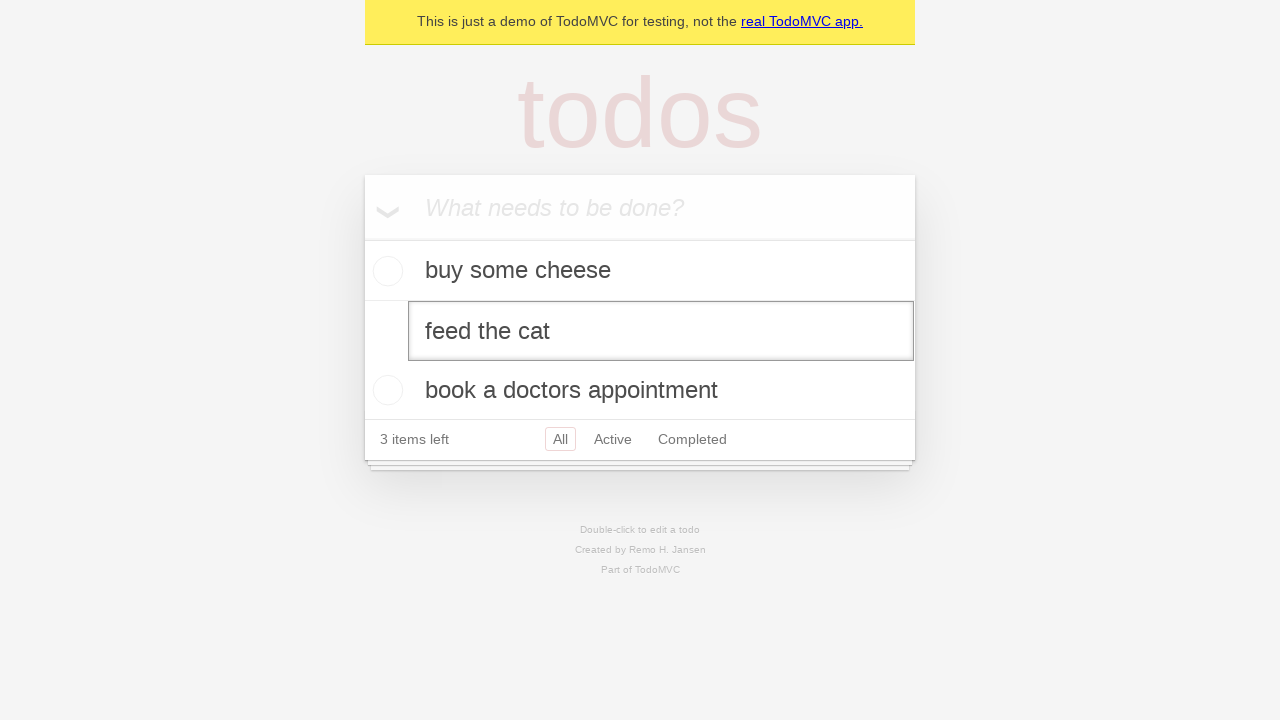

Cleared the todo text by filling with empty string on internal:testid=[data-testid="todo-item"s] >> nth=1 >> internal:role=textbox[nam
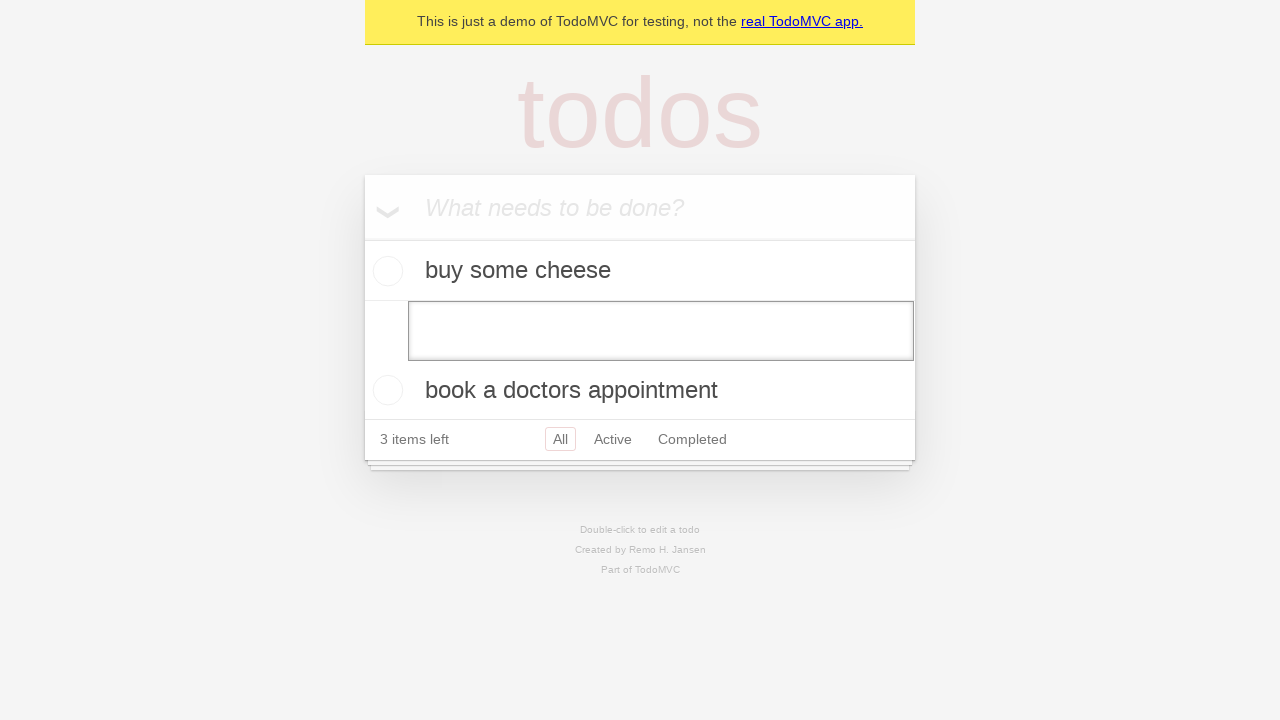

Pressed Enter to confirm the empty text entry on internal:testid=[data-testid="todo-item"s] >> nth=1 >> internal:role=textbox[nam
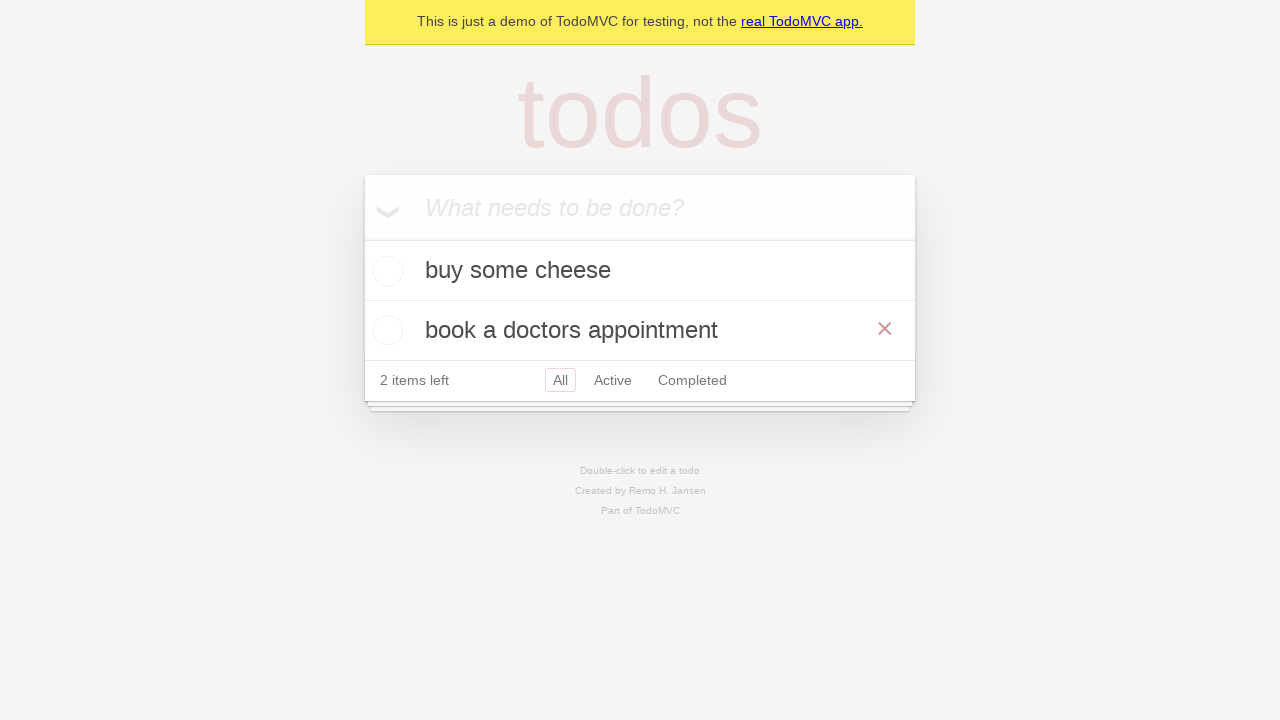

Verified that the todo item was removed, leaving 2 items in the list
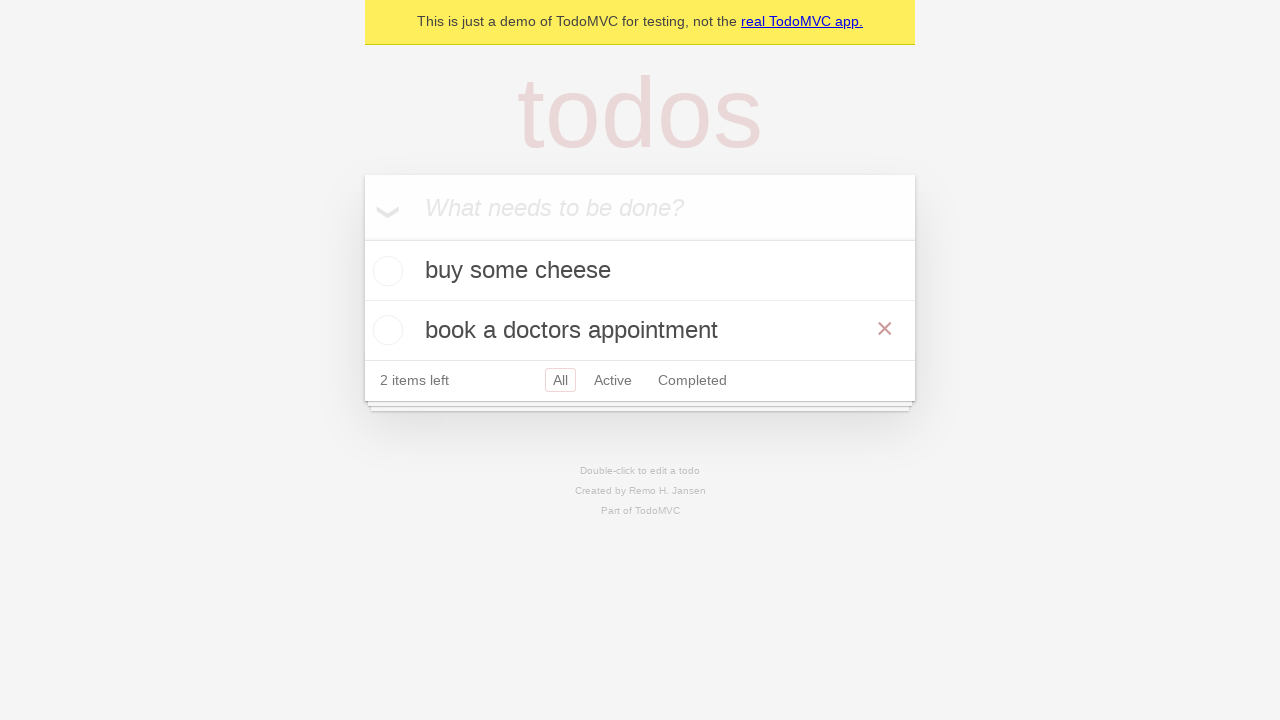

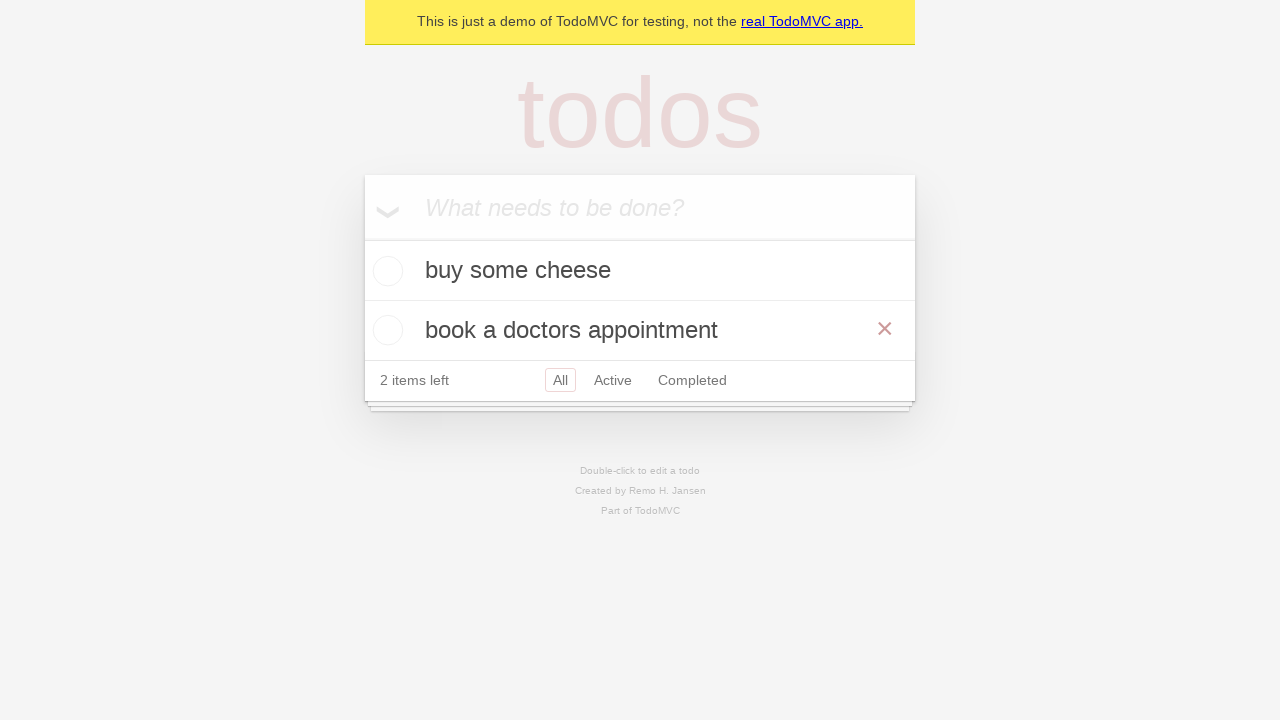